Tests JavaScript alert handling by clicking a button that triggers an alert popup, reading the alert text, and accepting/closing the alert.

Starting URL: http://demo.automationtesting.in/Alerts.html

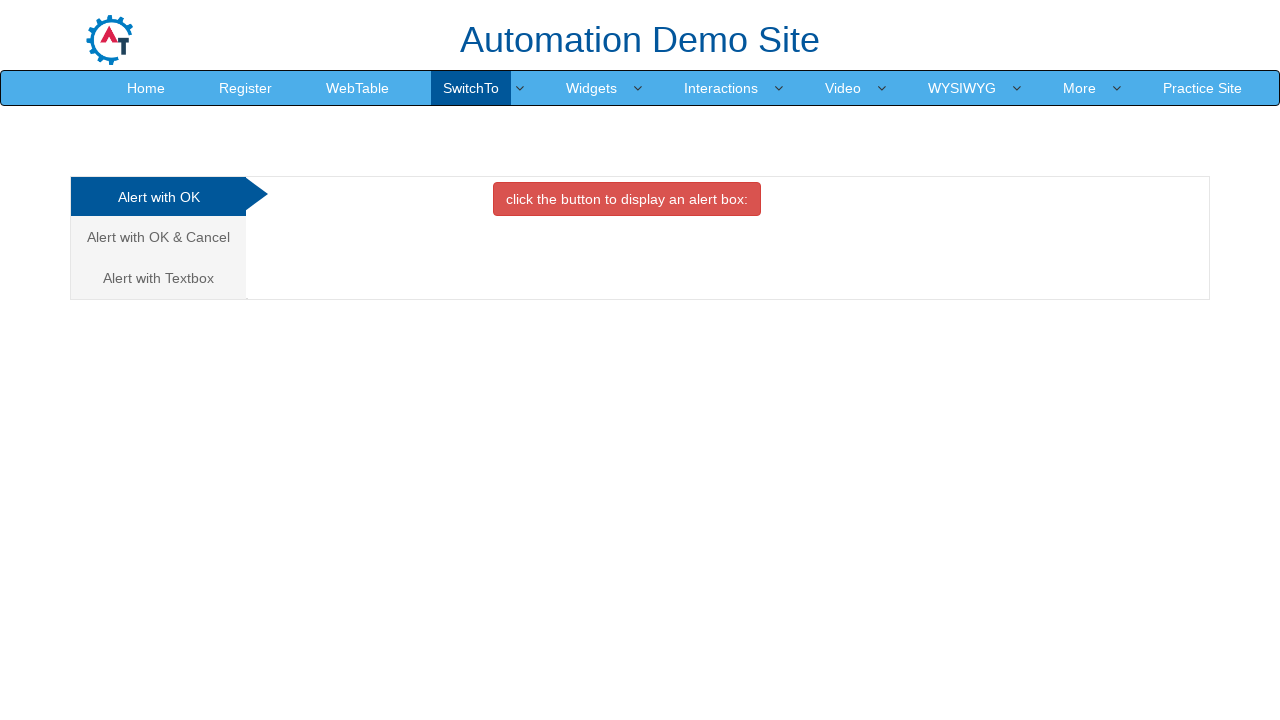

Set viewport size to 1920x1080
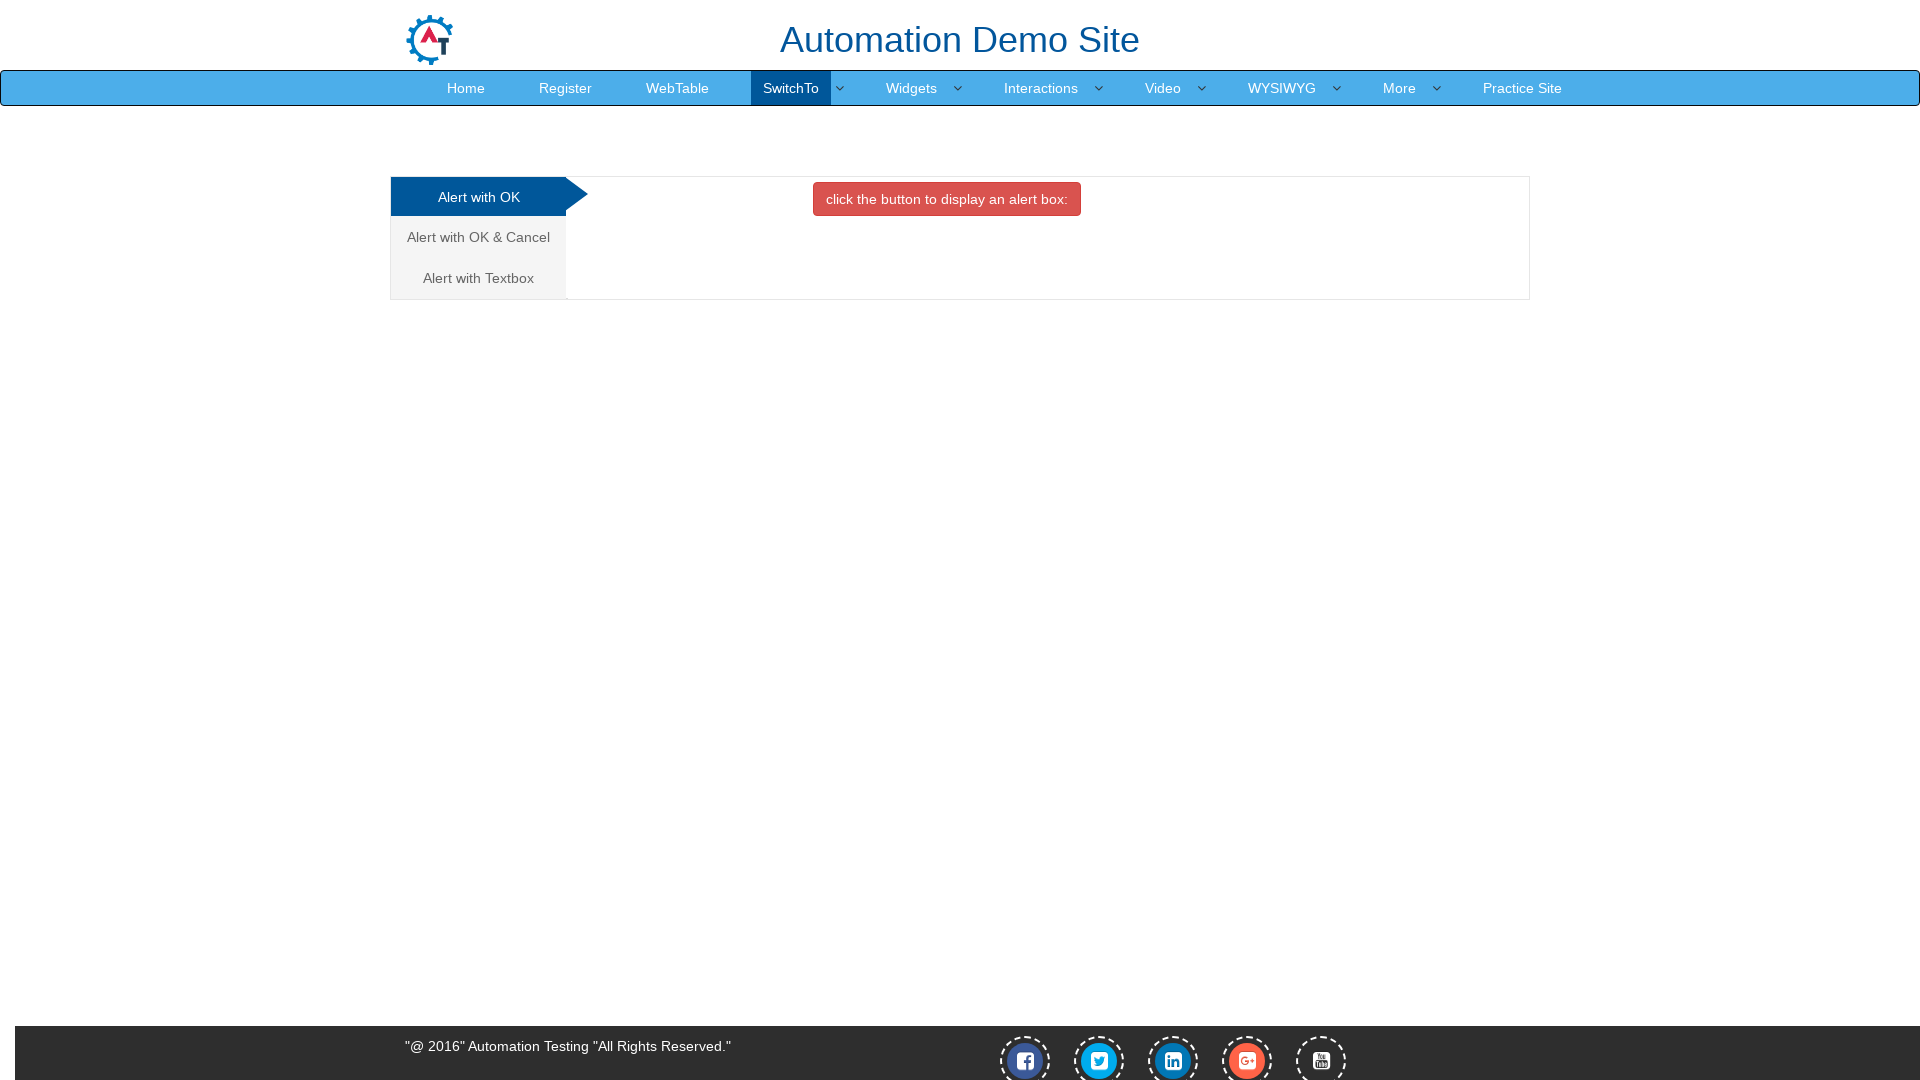

Registered dialog handler to accept alerts
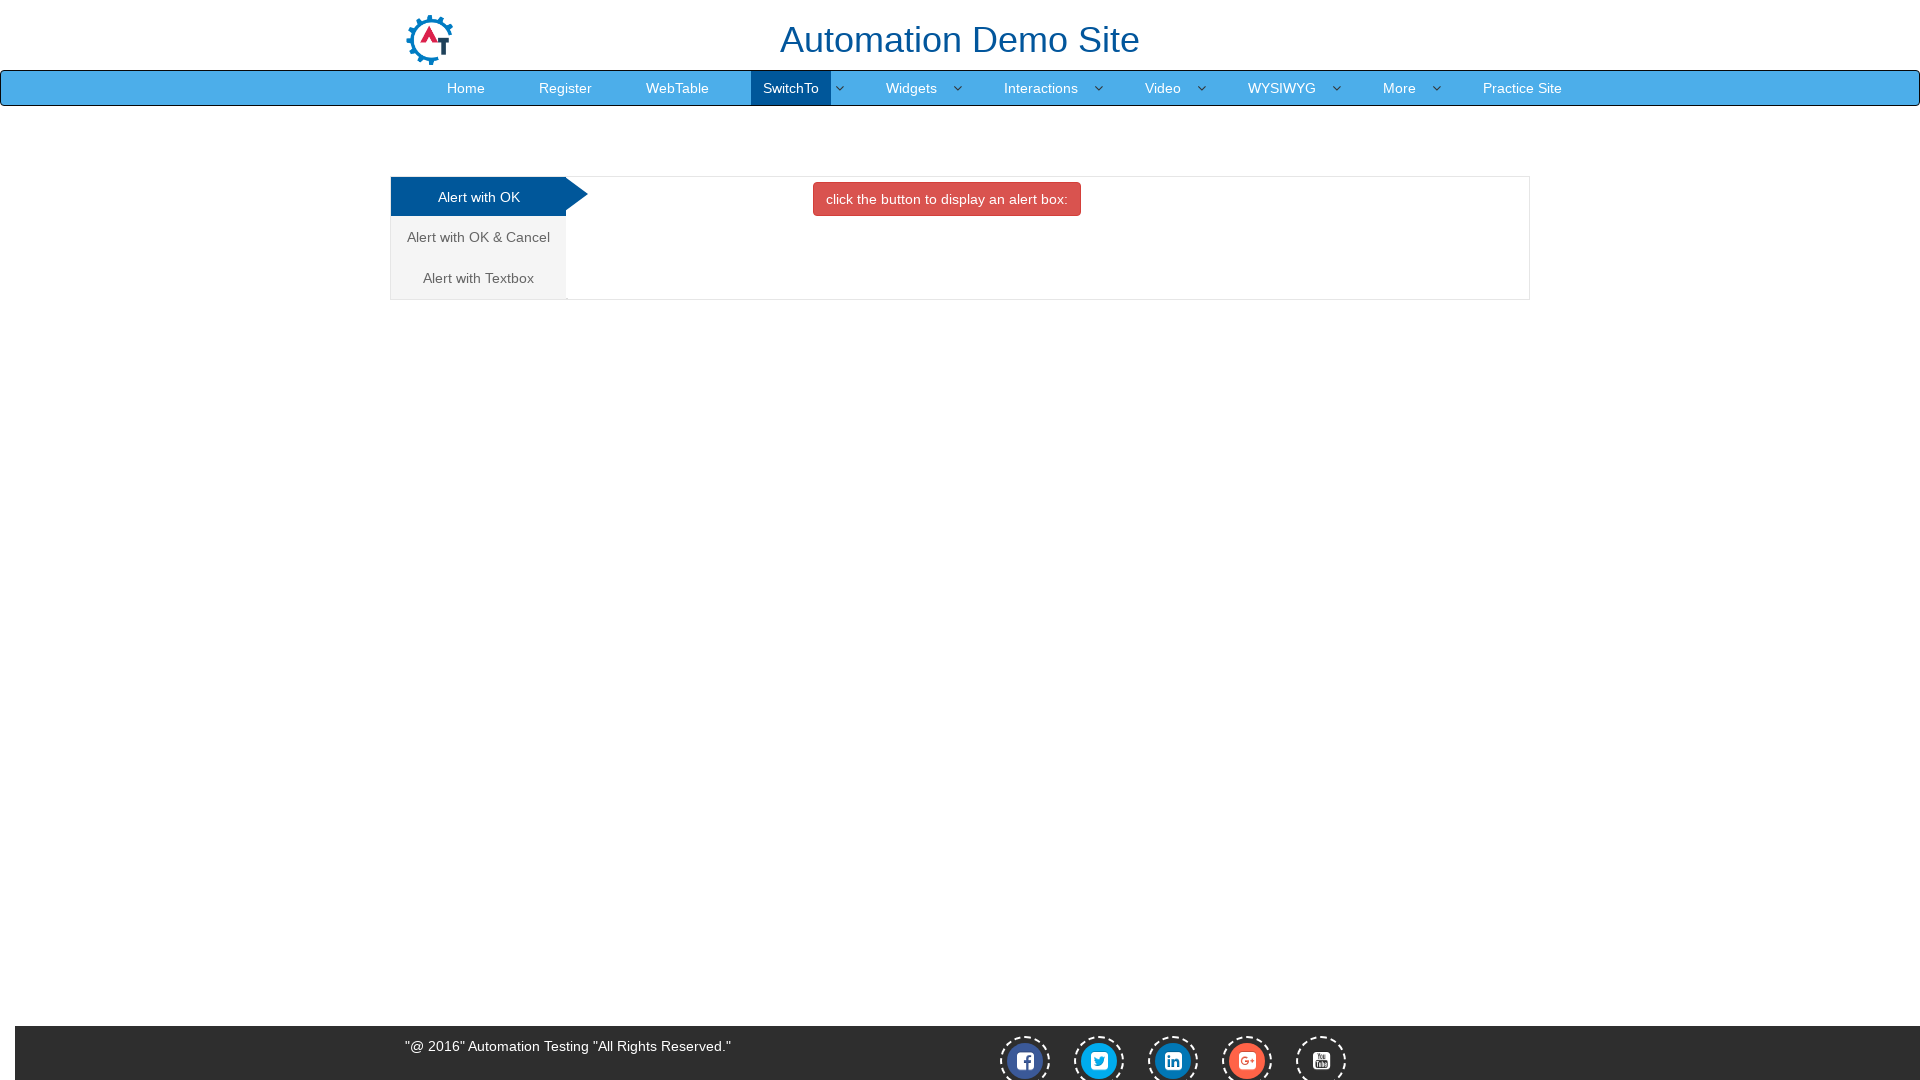

Clicked the alert trigger button at (947, 199) on button.btn.btn-danger
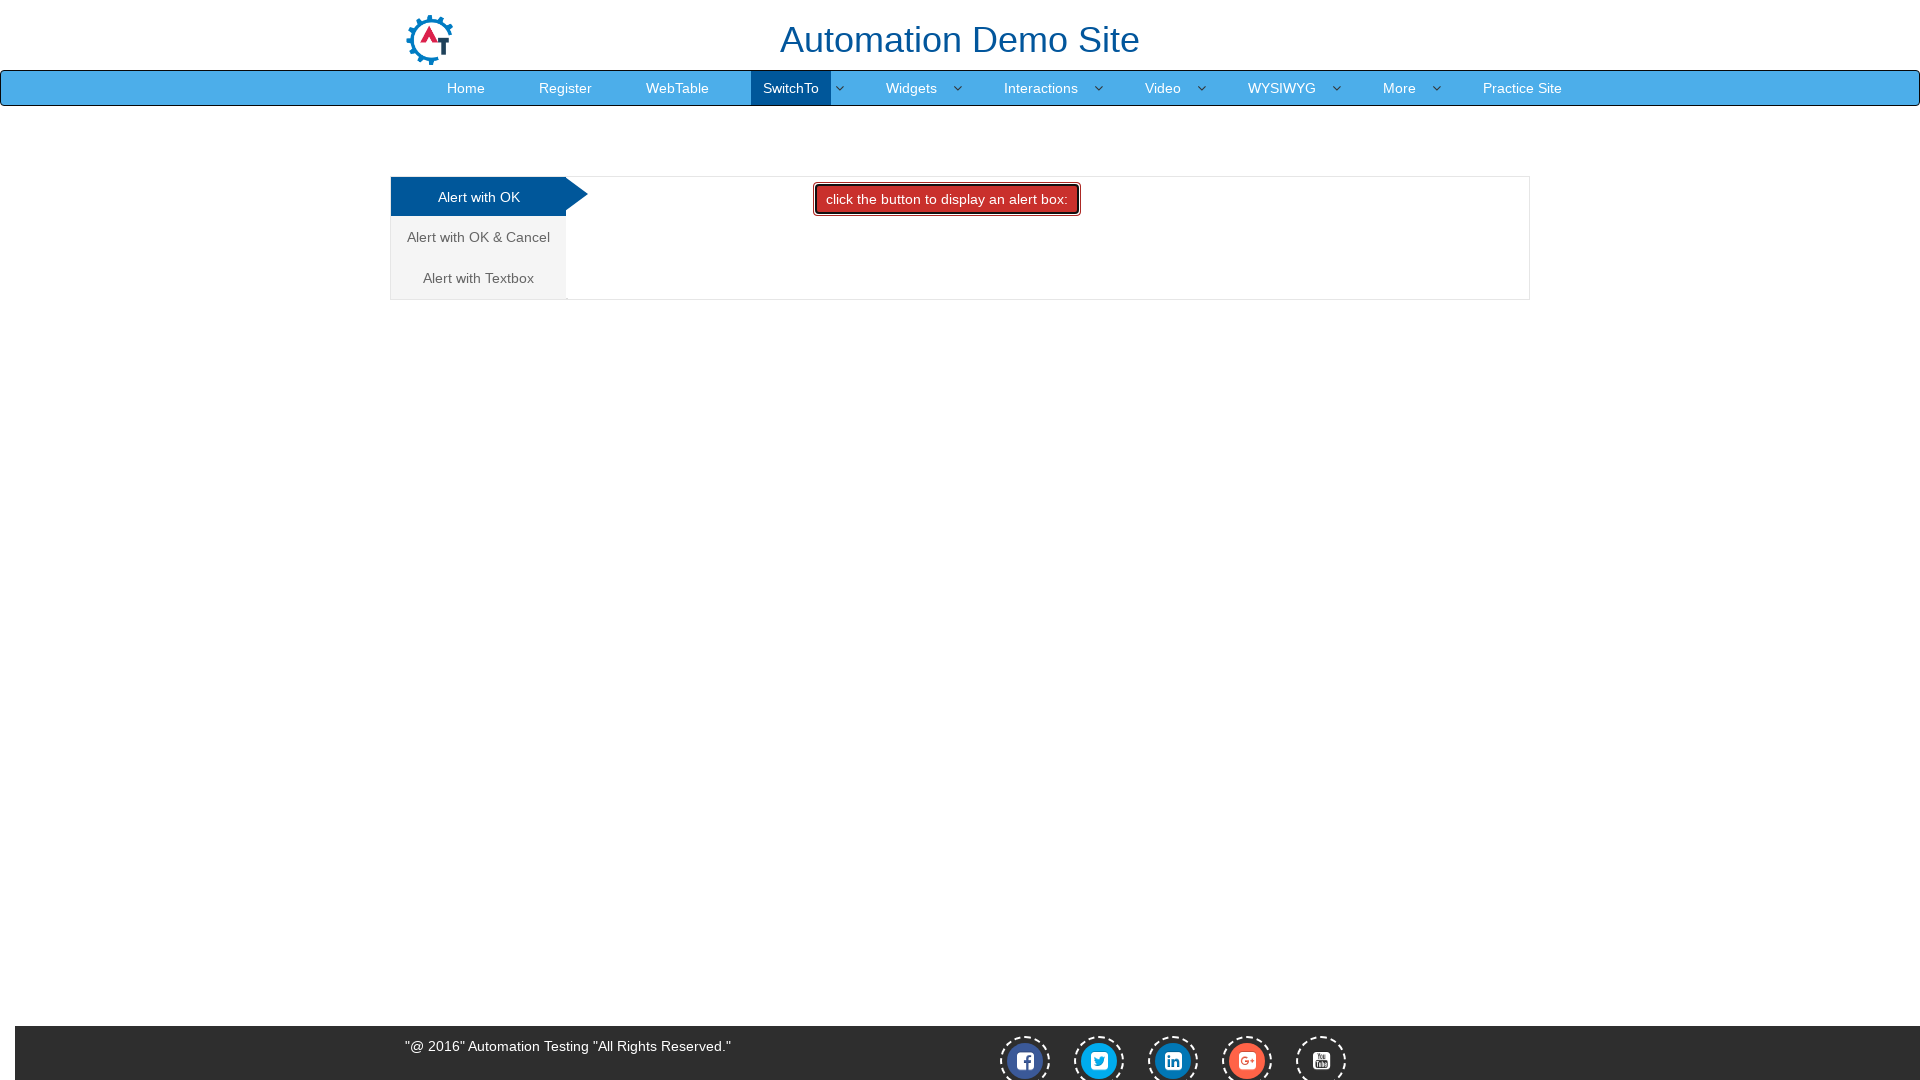

Waited 1000ms for dialog to be handled
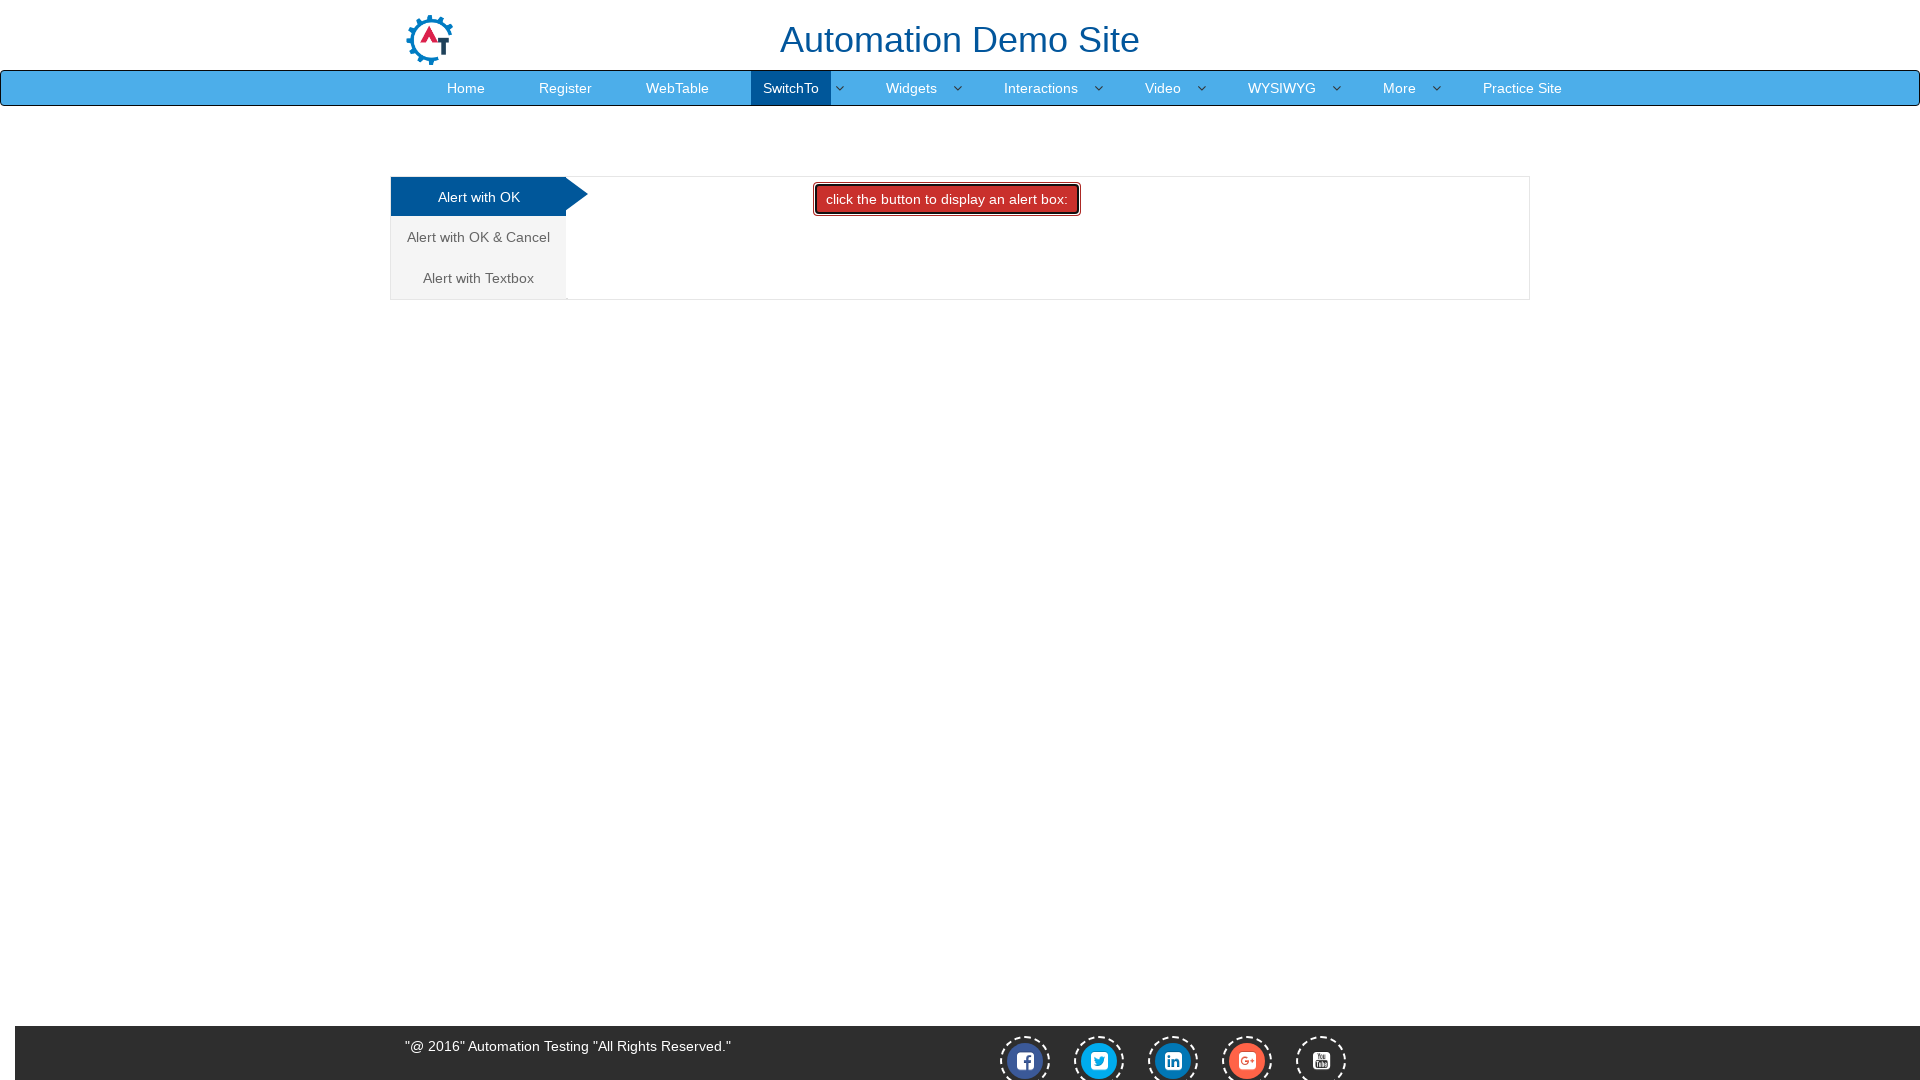

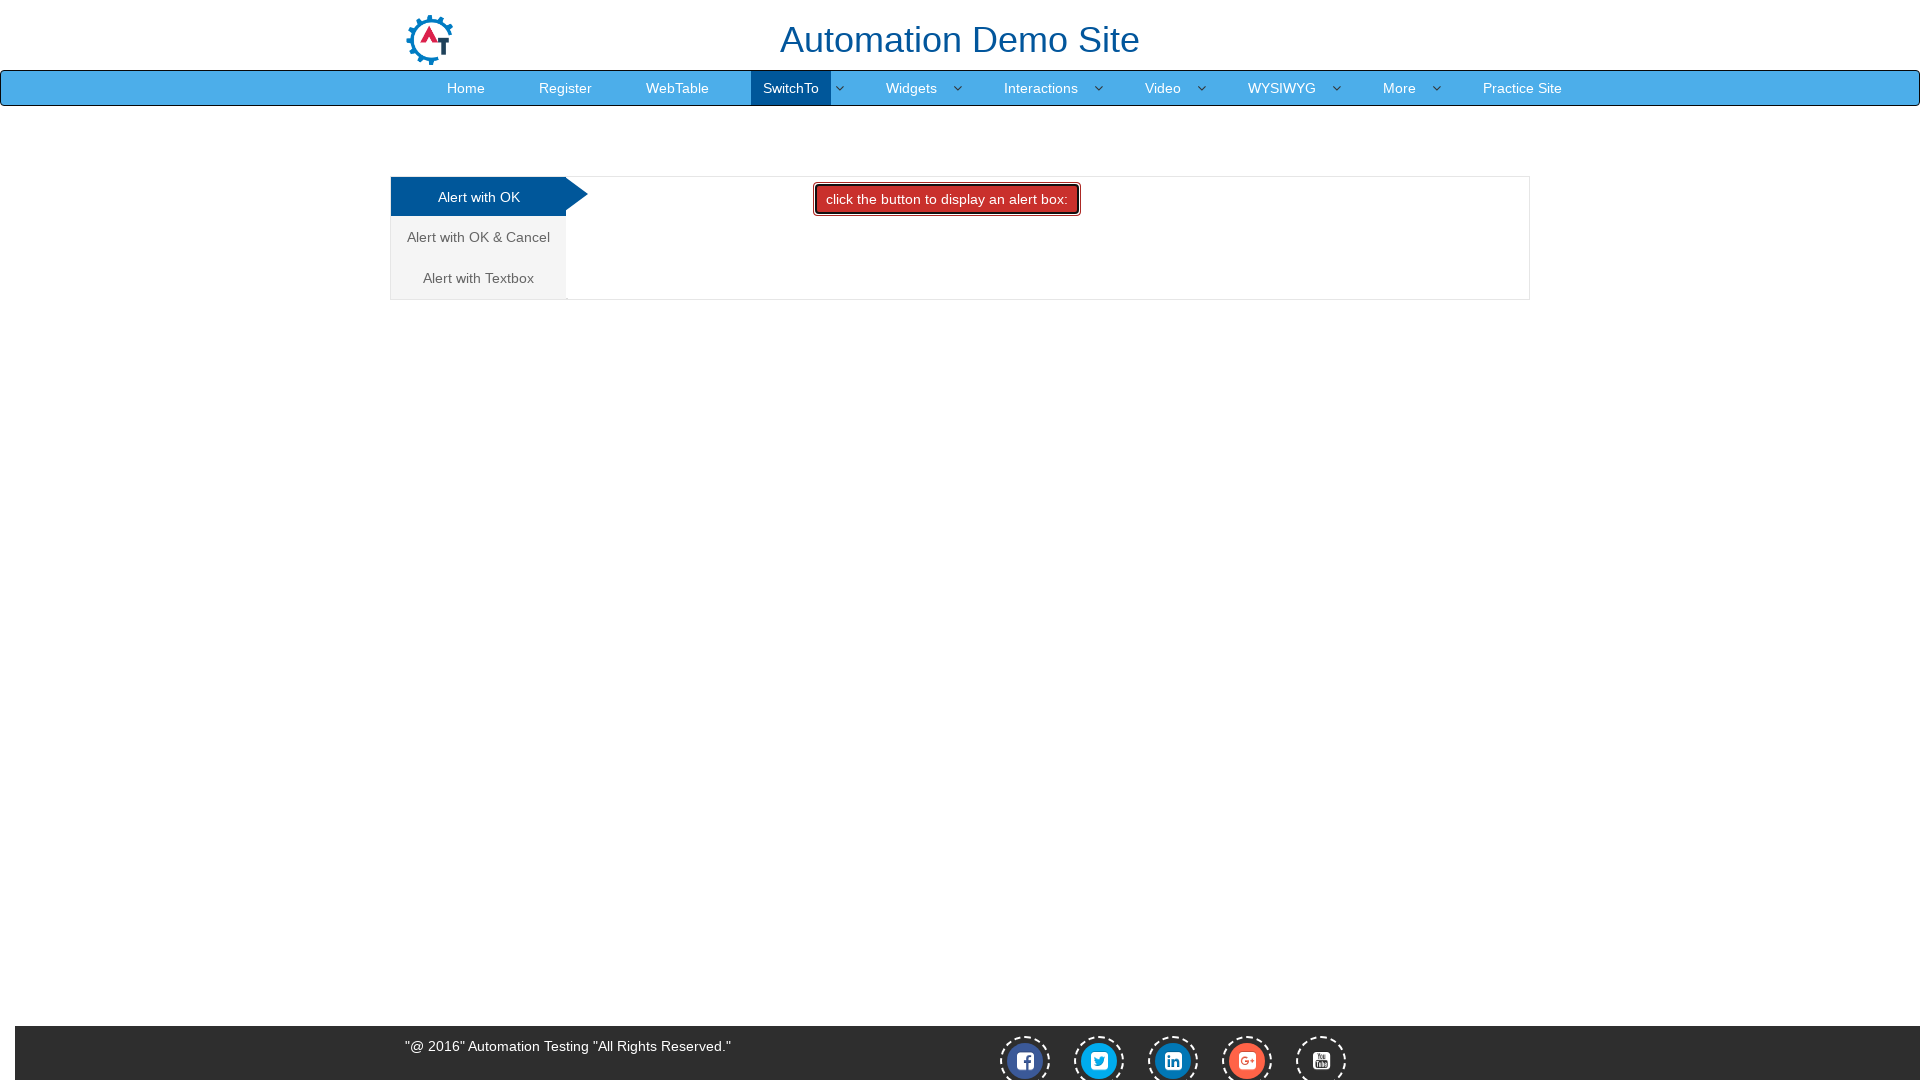